Tests navigation through the-internet.herokuapp.com by clicking on Shifting Content link, then Example 1 Menu Element, then Home, and finally Checkboxes, while counting menu elements and links along the way.

Starting URL: https://the-internet.herokuapp.com/

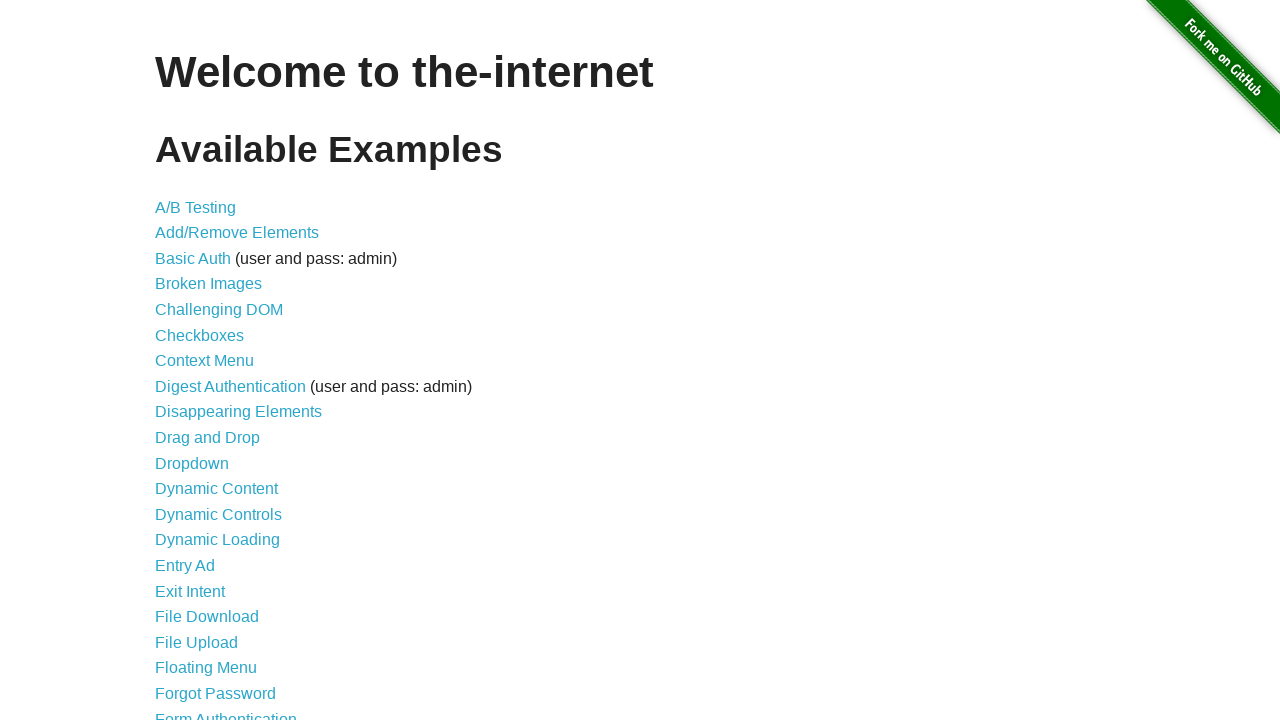

Clicked on 'Shifting Content' link at (212, 523) on text=Shifting Content
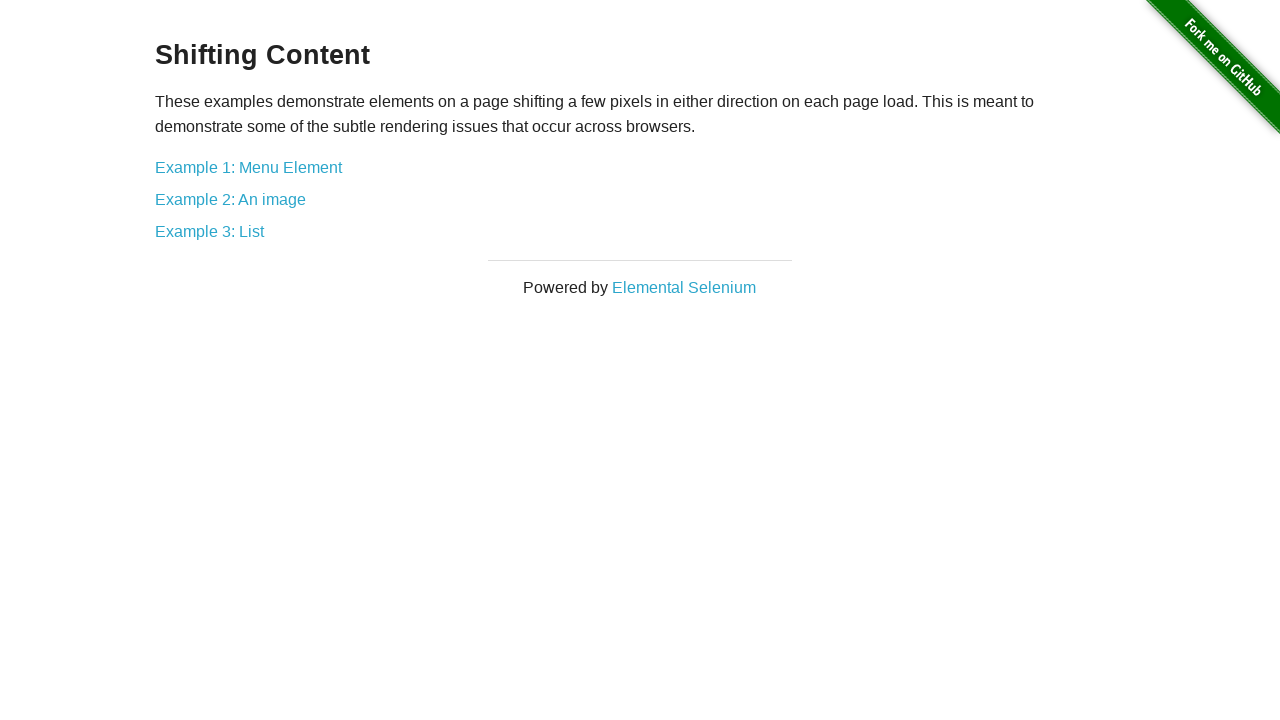

Clicked on 'Example 1: Menu Element' link at (248, 167) on text=Example 1: Menu Element
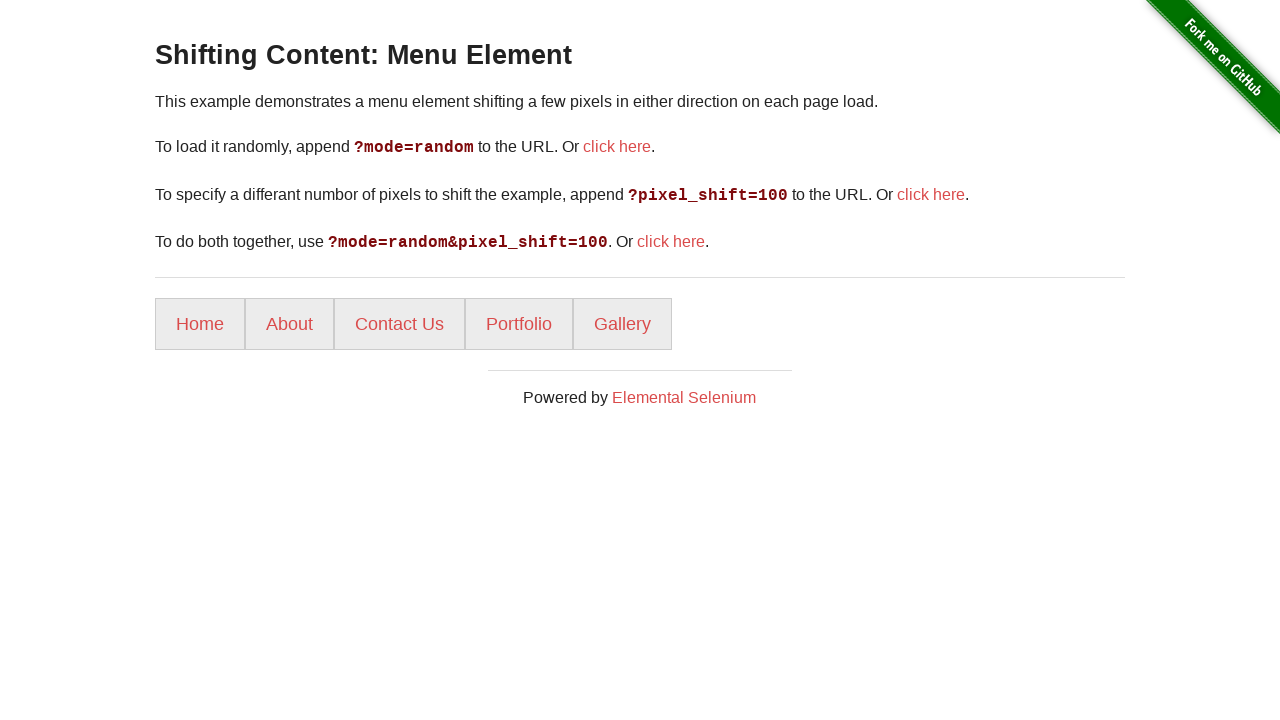

Waited for menu elements to load
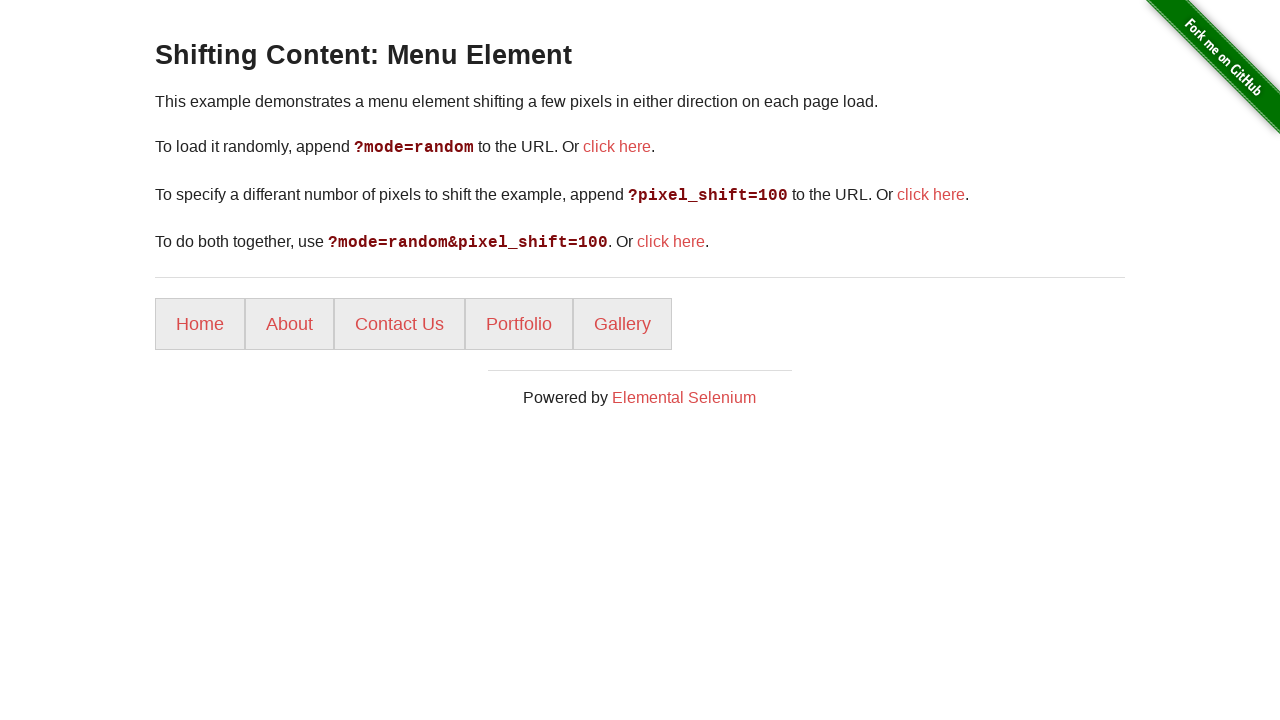

Counted menu elements: 5
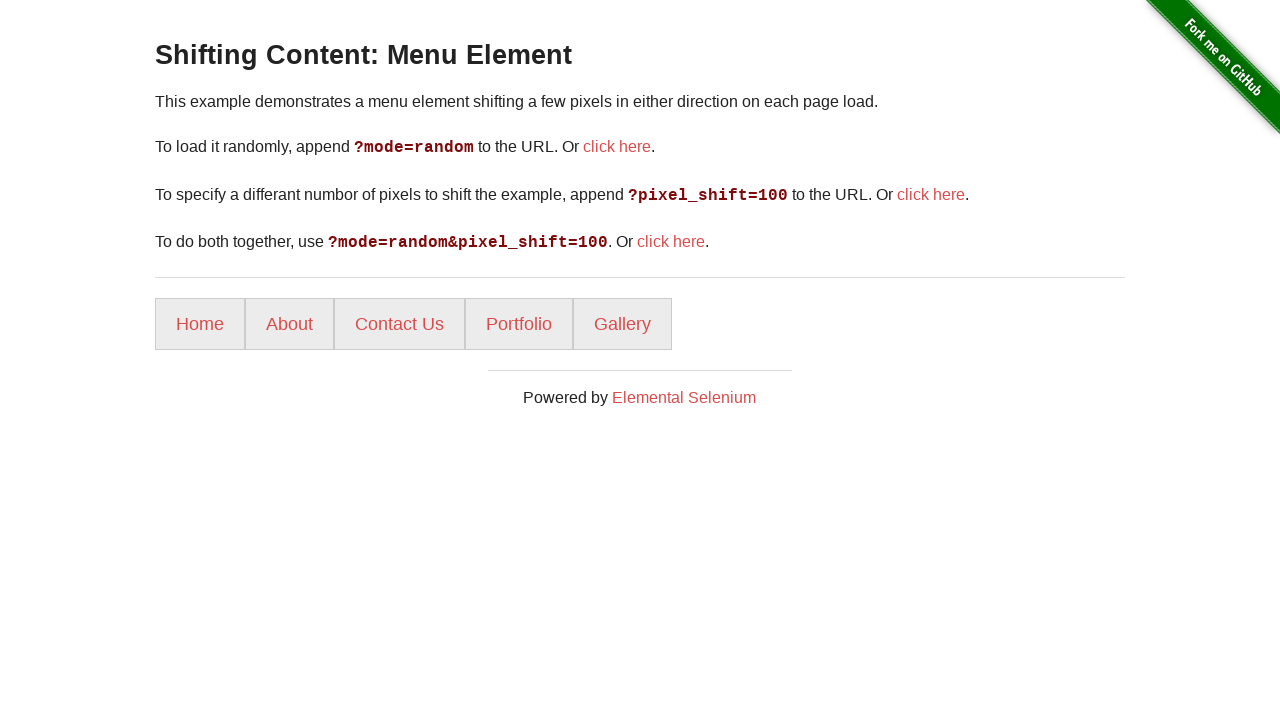

Clicked on 'Home' link at (200, 324) on text=Home
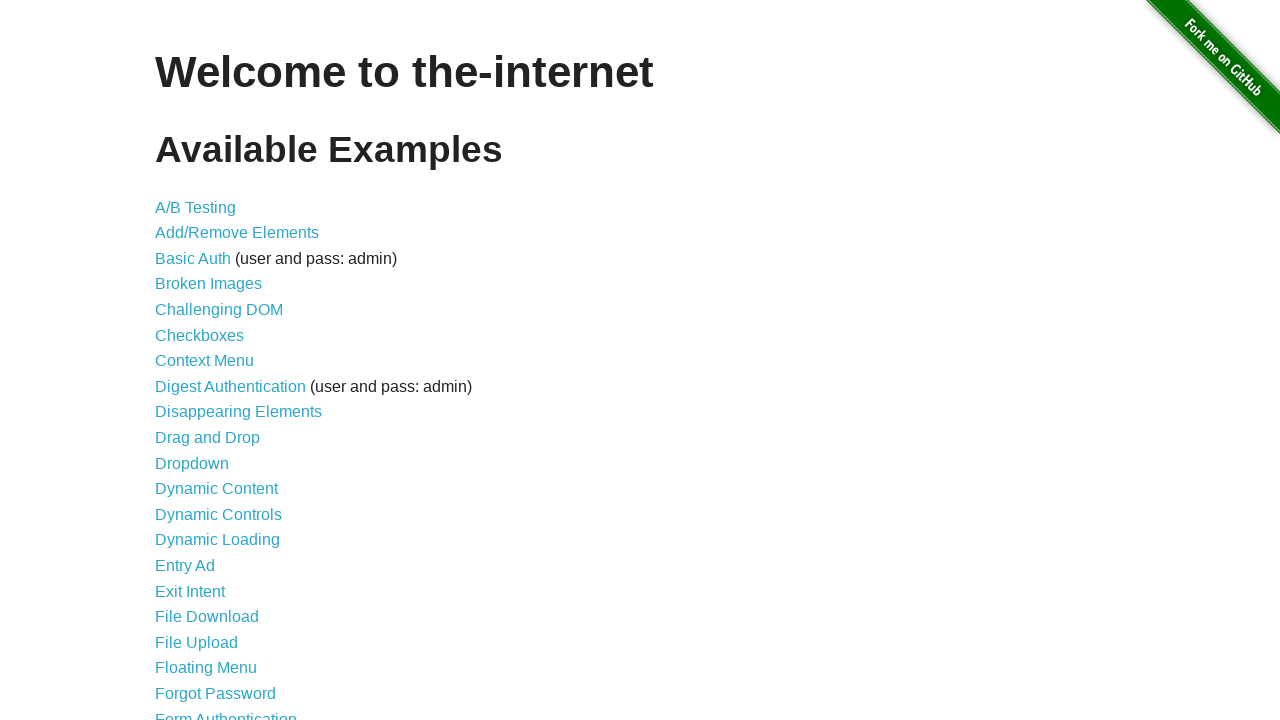

Counted all links on Home page: 46
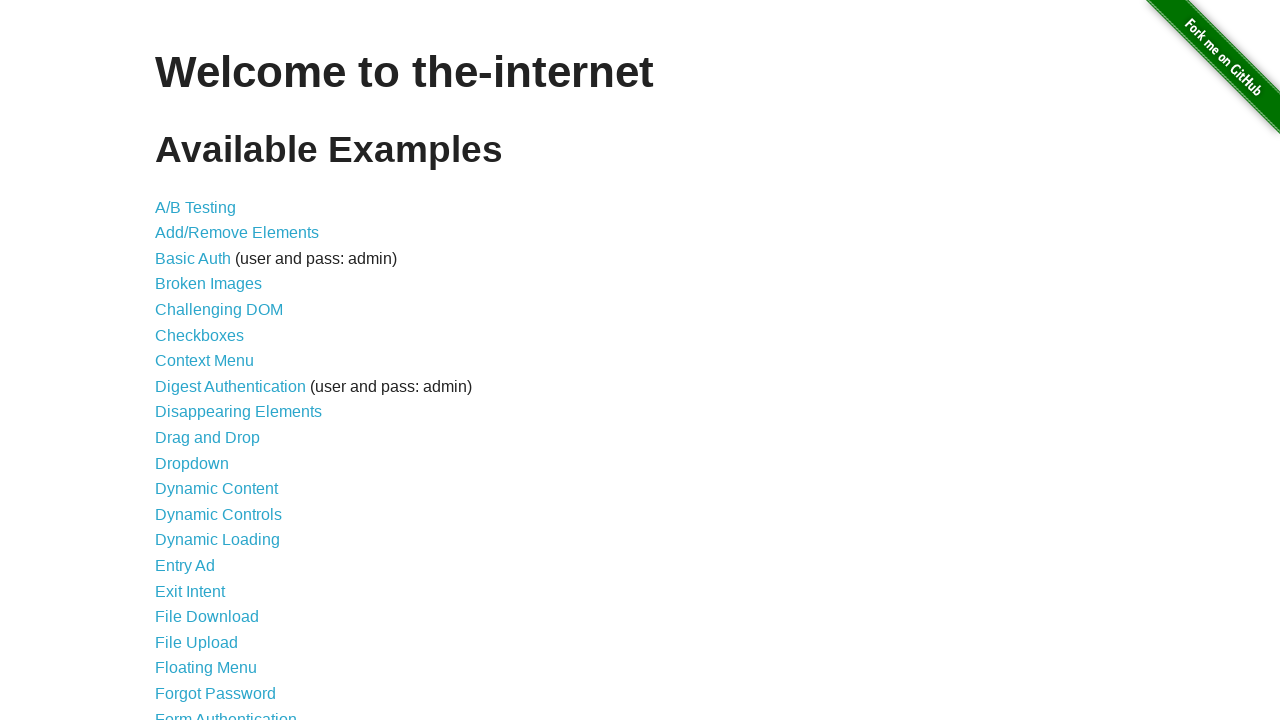

Clicked on 'Checkboxes' link at (200, 335) on text=Checkboxes
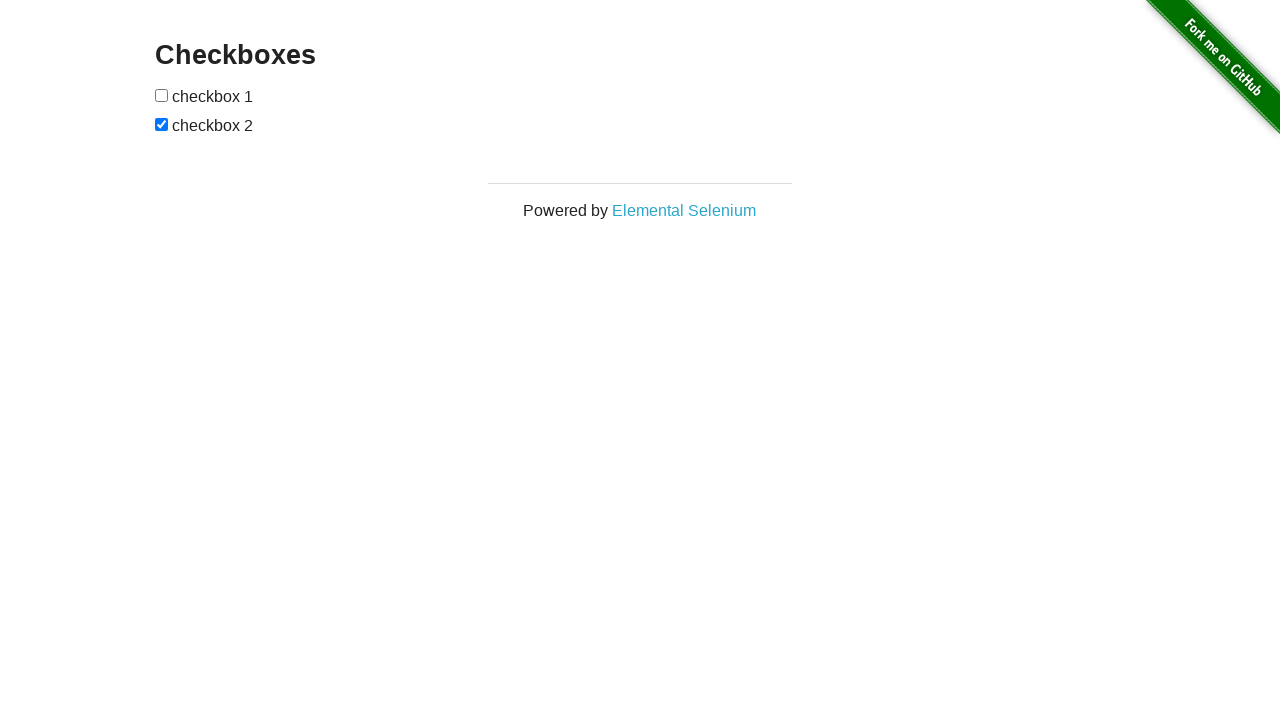

Page title retrieved: 'The Internet'
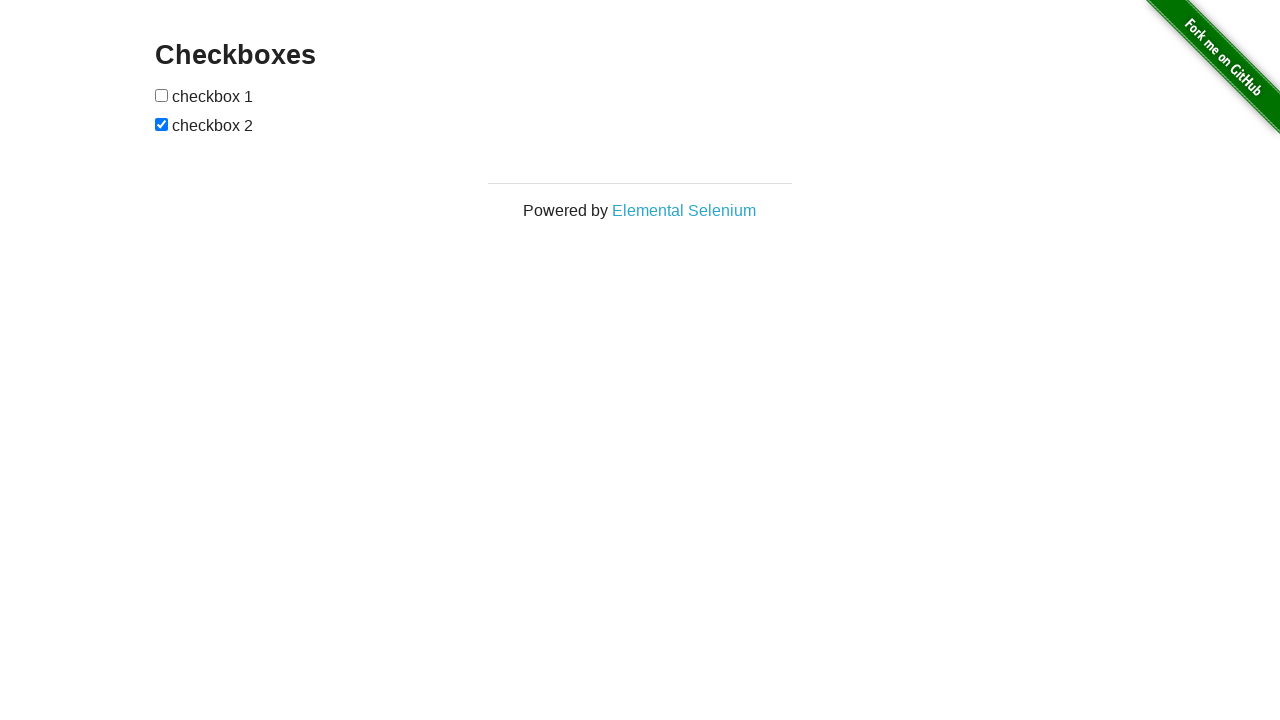

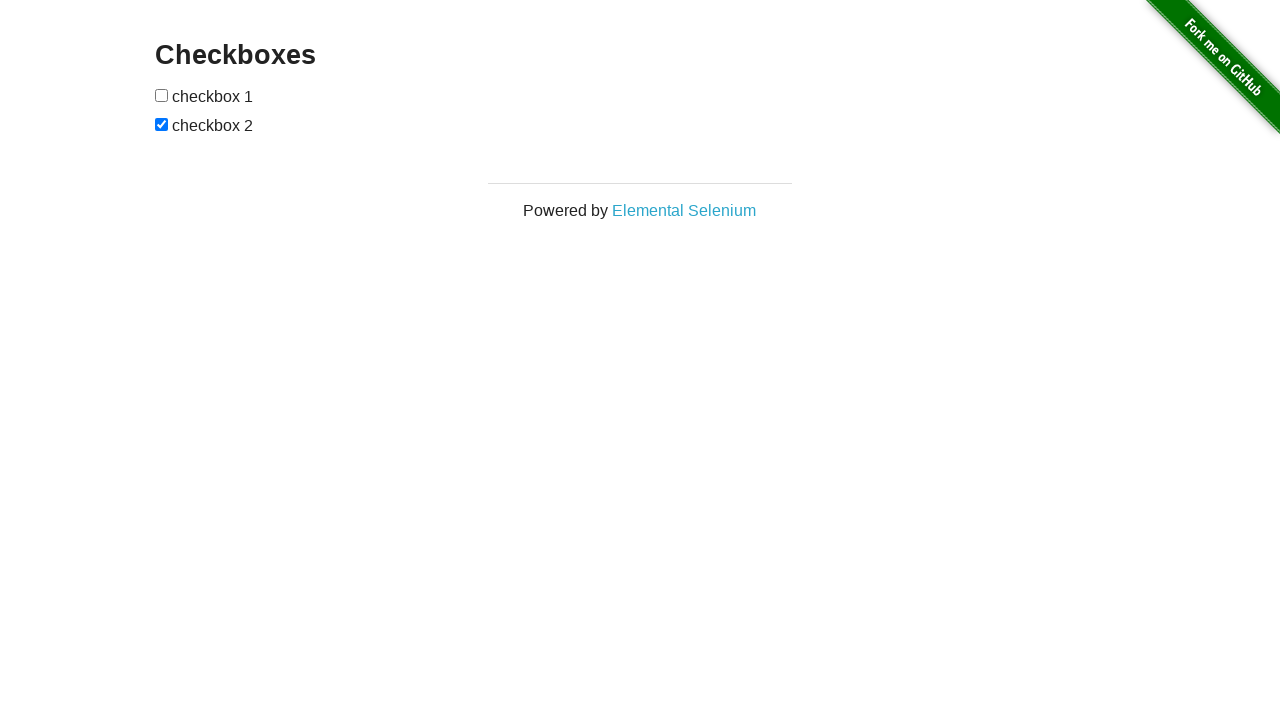